Tests clicking a button identified by CSS class on the UI Testing Playground class attribute page

Starting URL: http://uitestingplayground.com/classattr

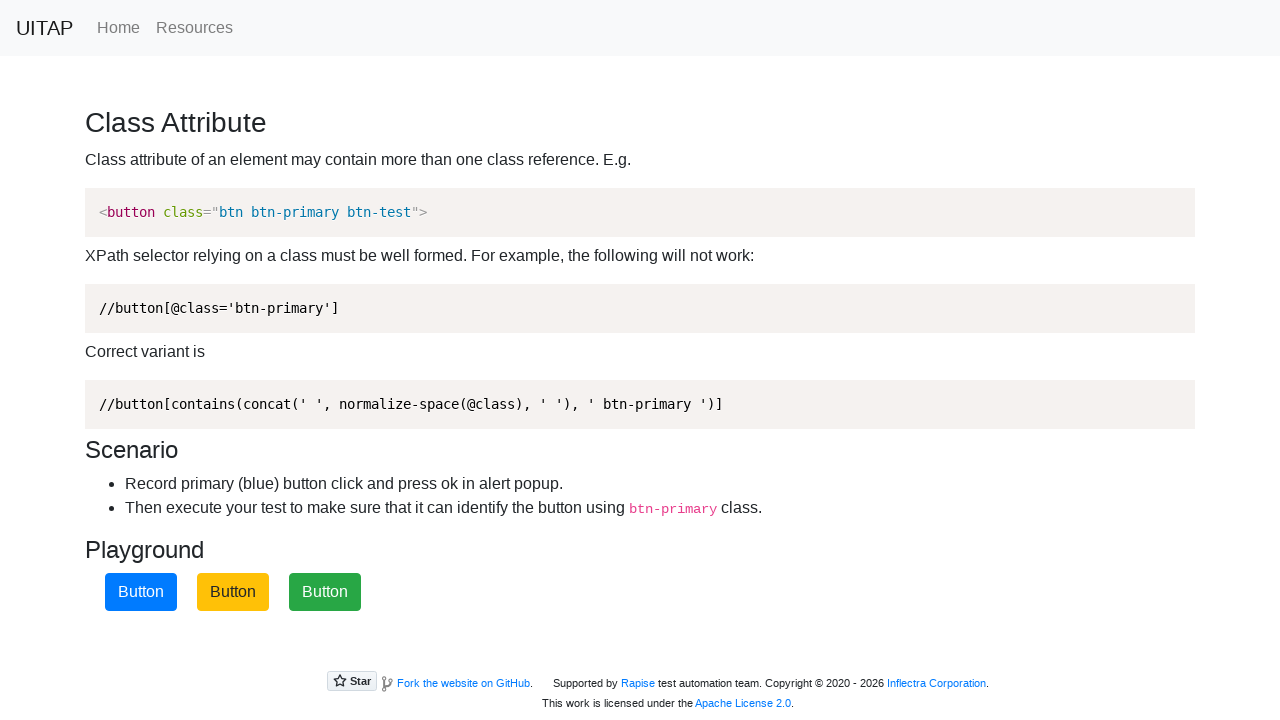

Clicked the blue button identified by CSS class btn-primary at (141, 592) on .btn.btn-primary
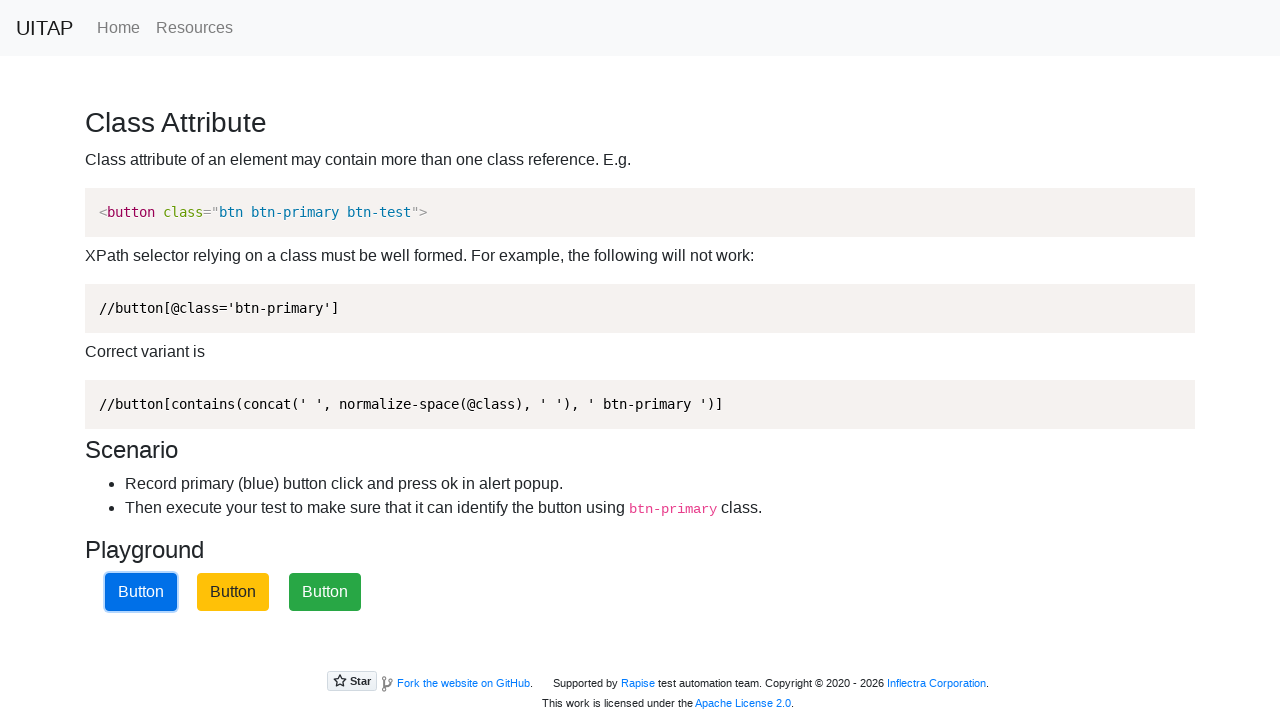

Set up dialog handler to accept alerts
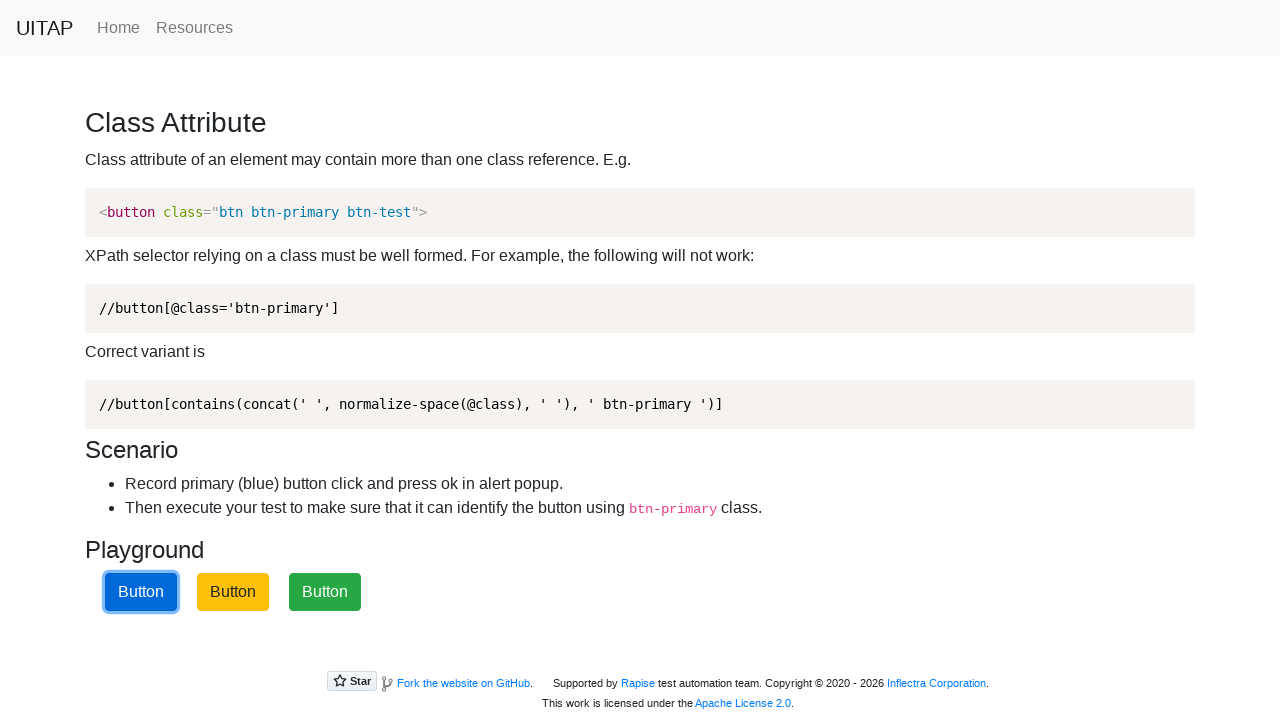

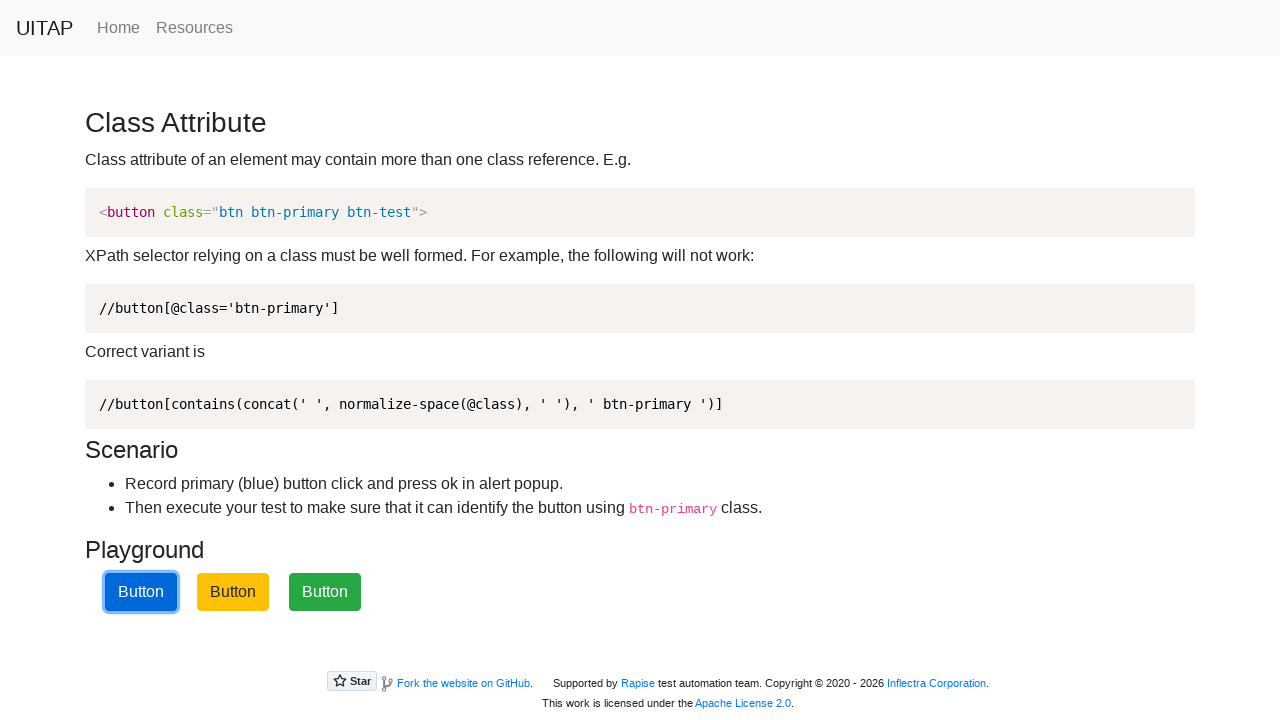